Tests the first name field on the practice form by entering a name and verifying the input value.

Starting URL: https://demoqa.com/automation-practice-form

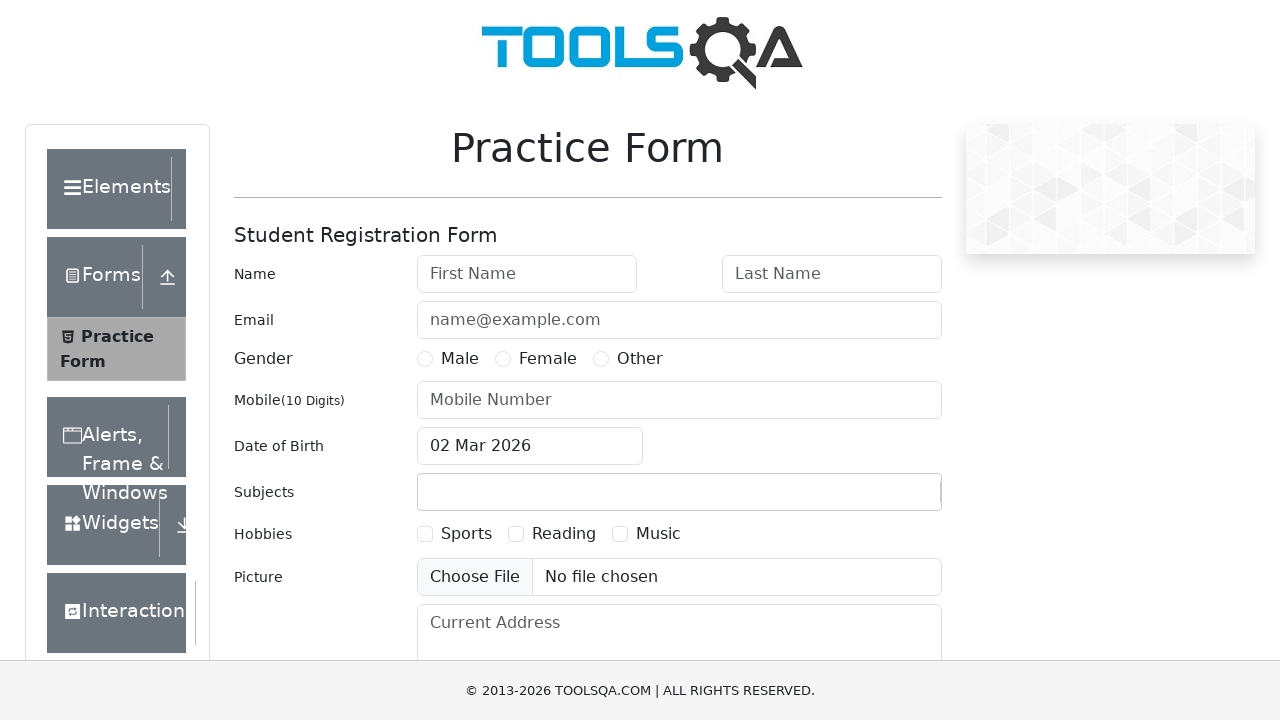

Filled first name field with 'Alexey' on #firstName
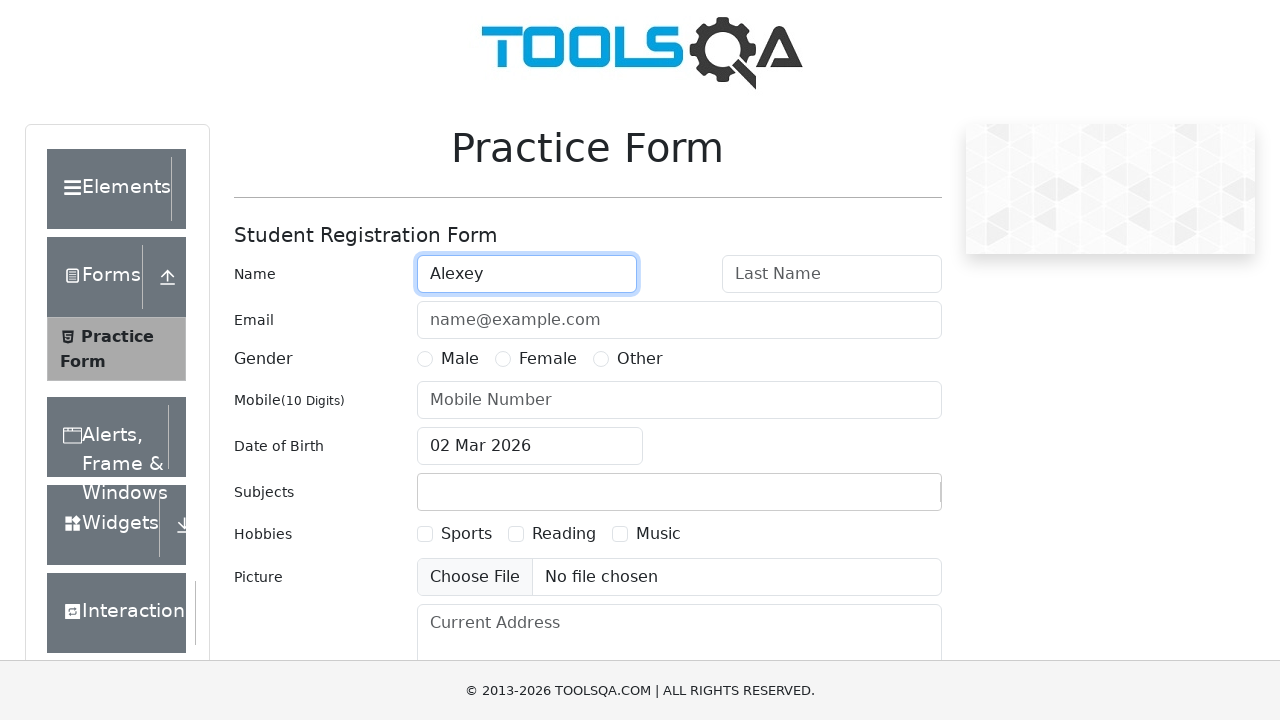

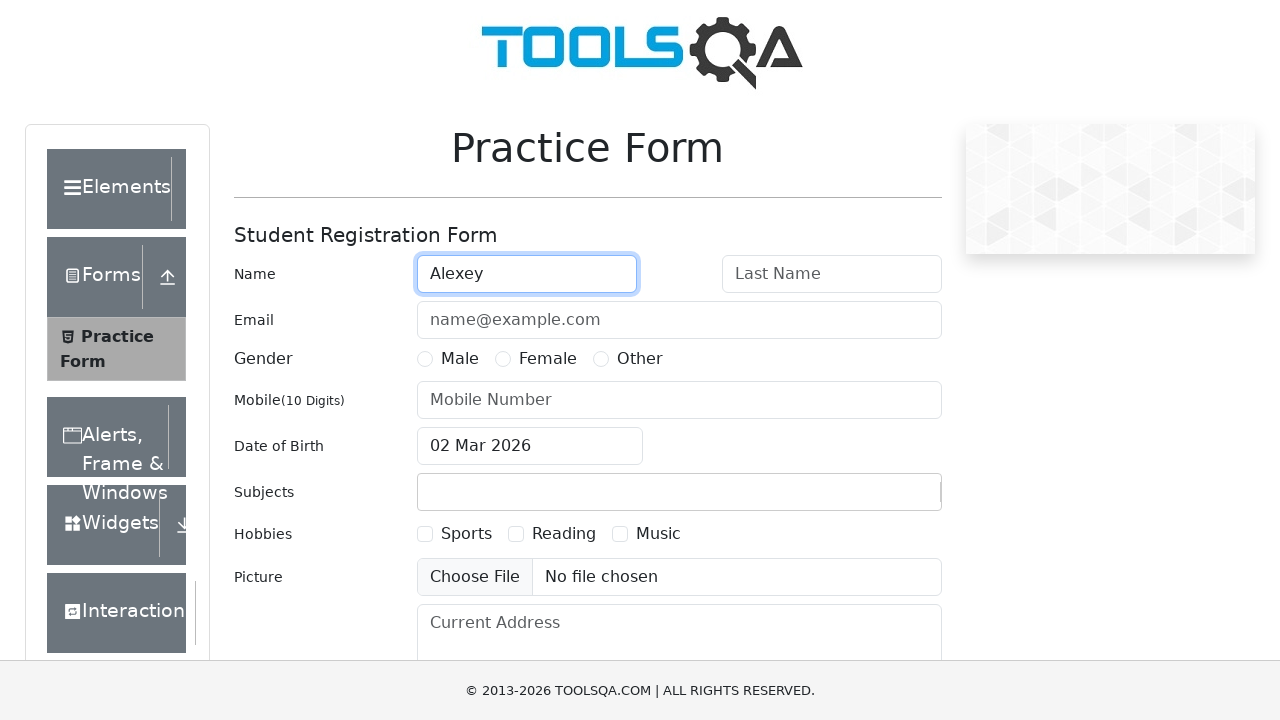